Navigates to the Walmart homepage and loads the page.

Starting URL: https://www.walmart.com/

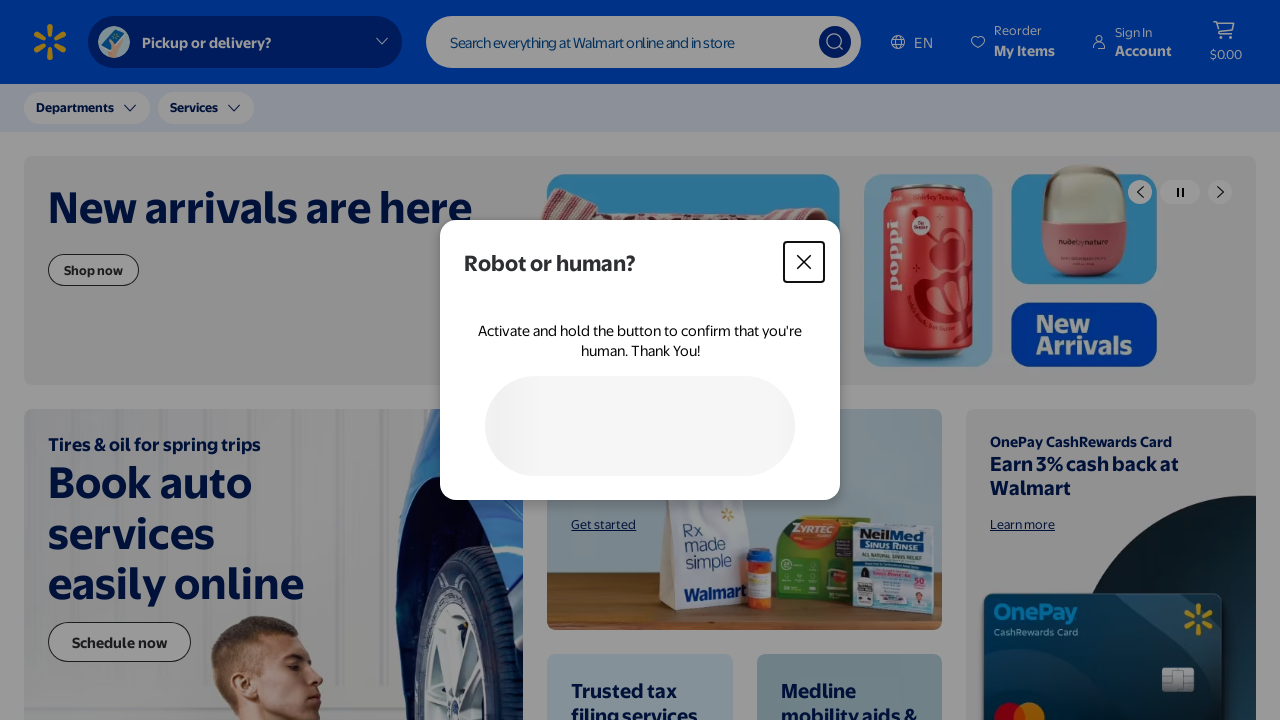

Walmart homepage loaded with domcontentloaded state
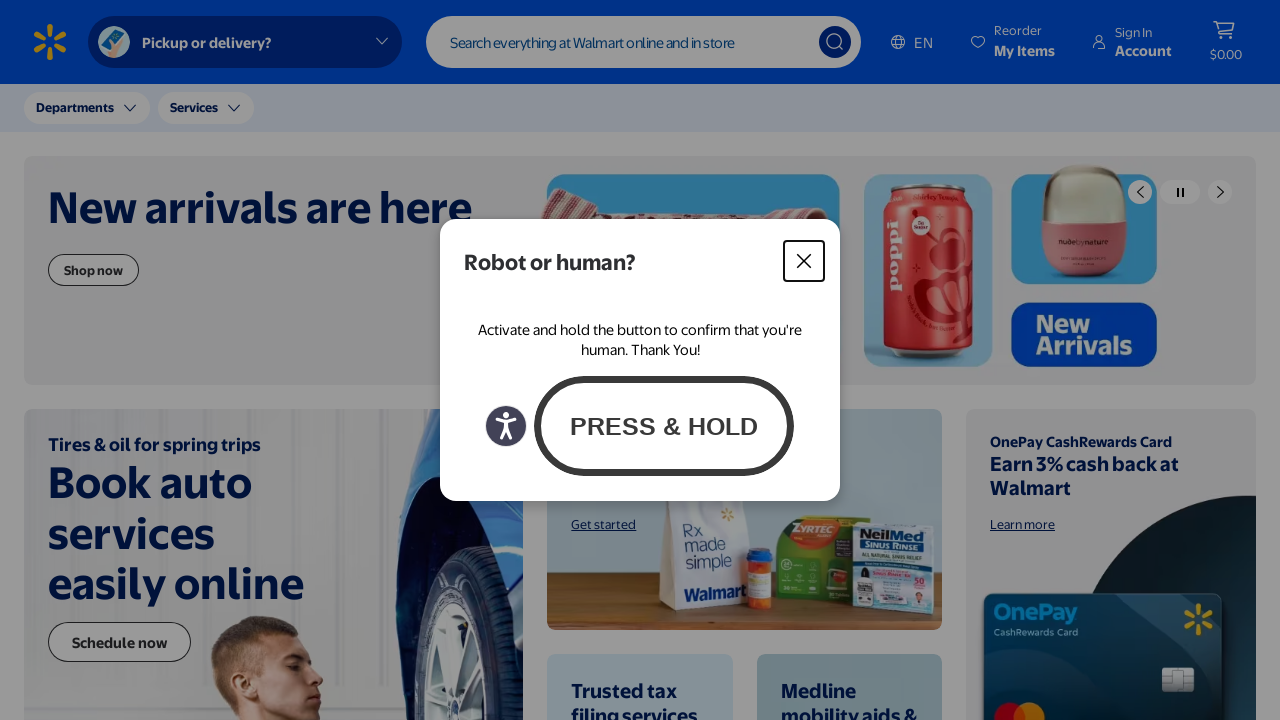

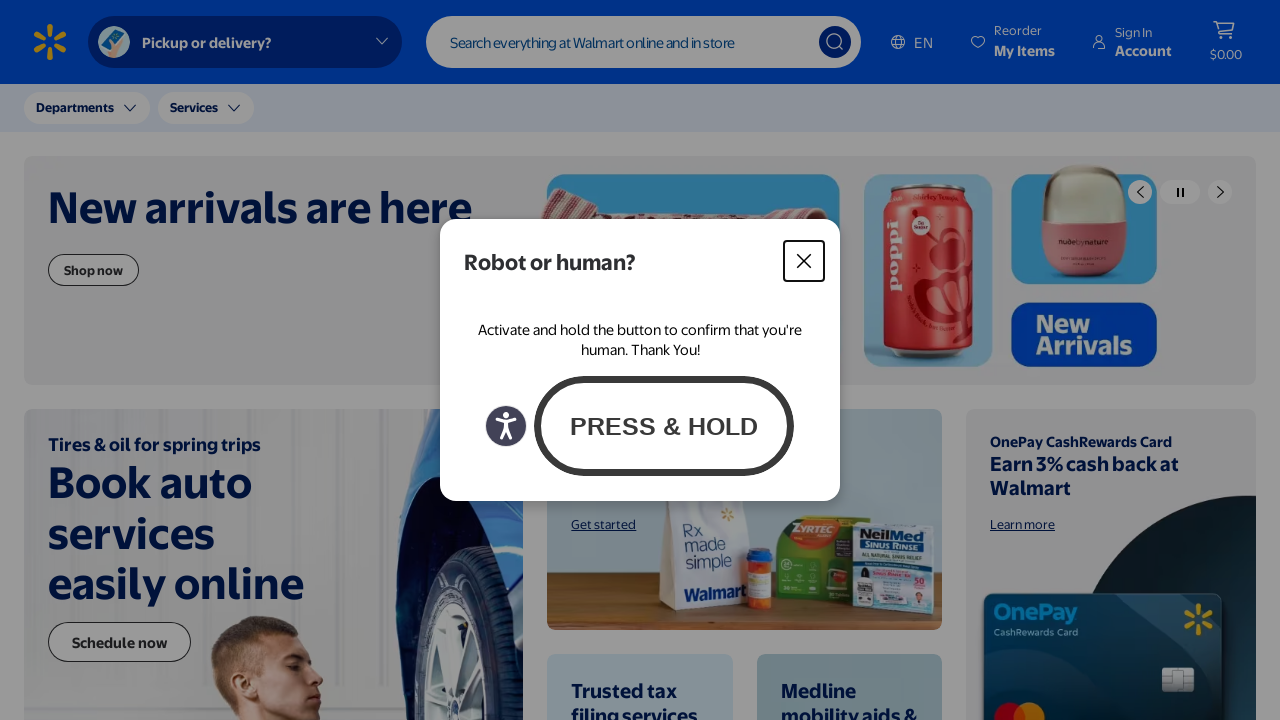